Demonstrates various XPath concepts and selectors by navigating to an OpenCart demo site and locating elements using different XPath strategies

Starting URL: https://naveenautomationlabs.com/opencart

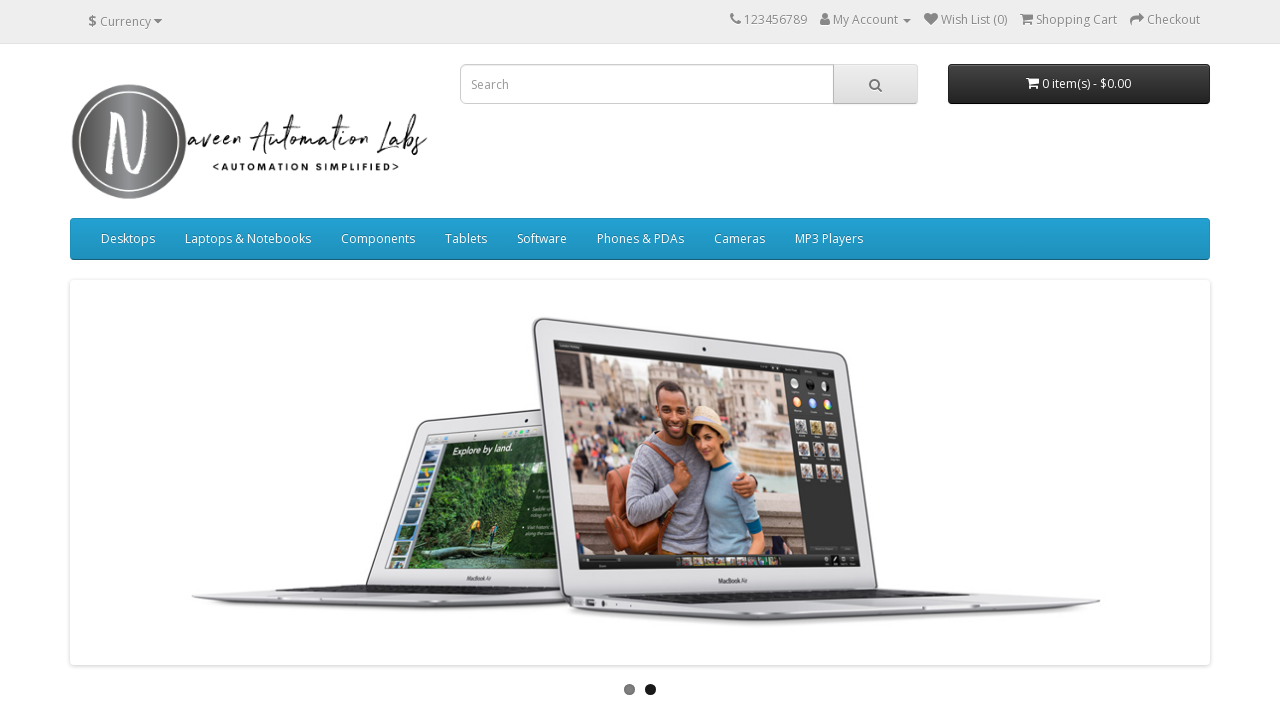

Located form control input element using XPath with class selector and capture group
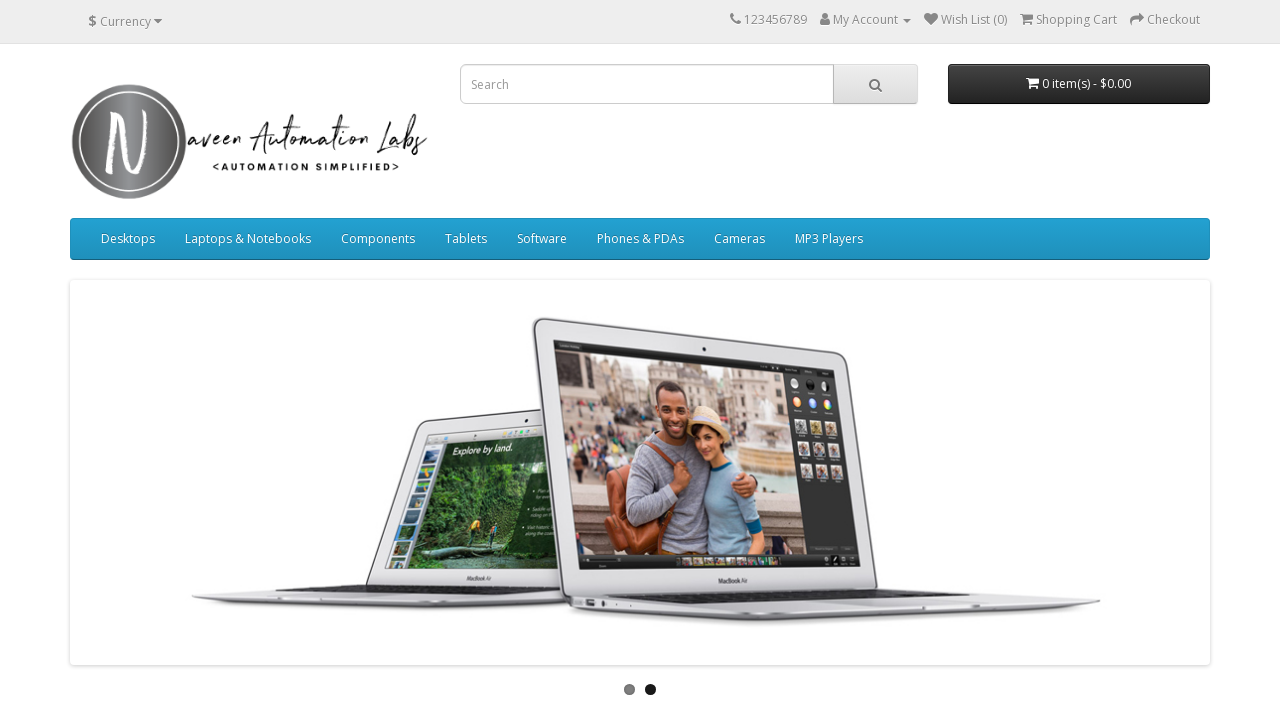

Retrieved text from last footer link using XPath with contains() and last() functions
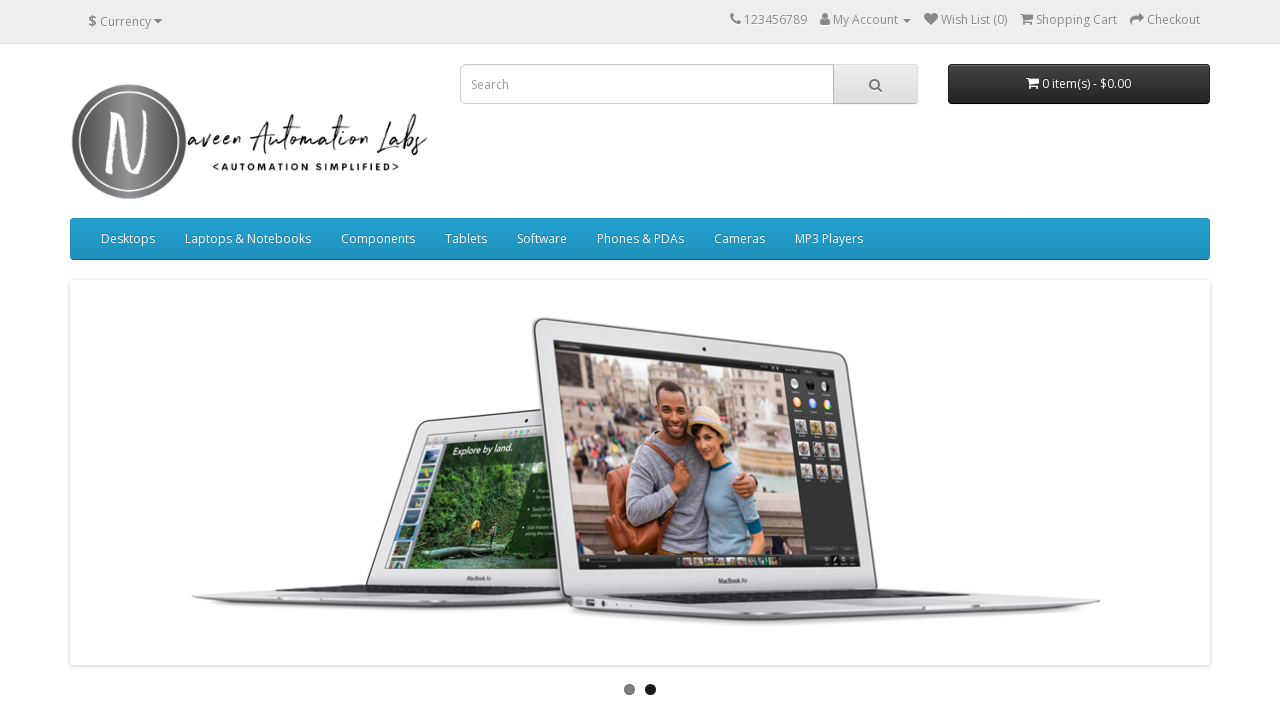

Retrieved email label text using XPath with preceding-sibling axis
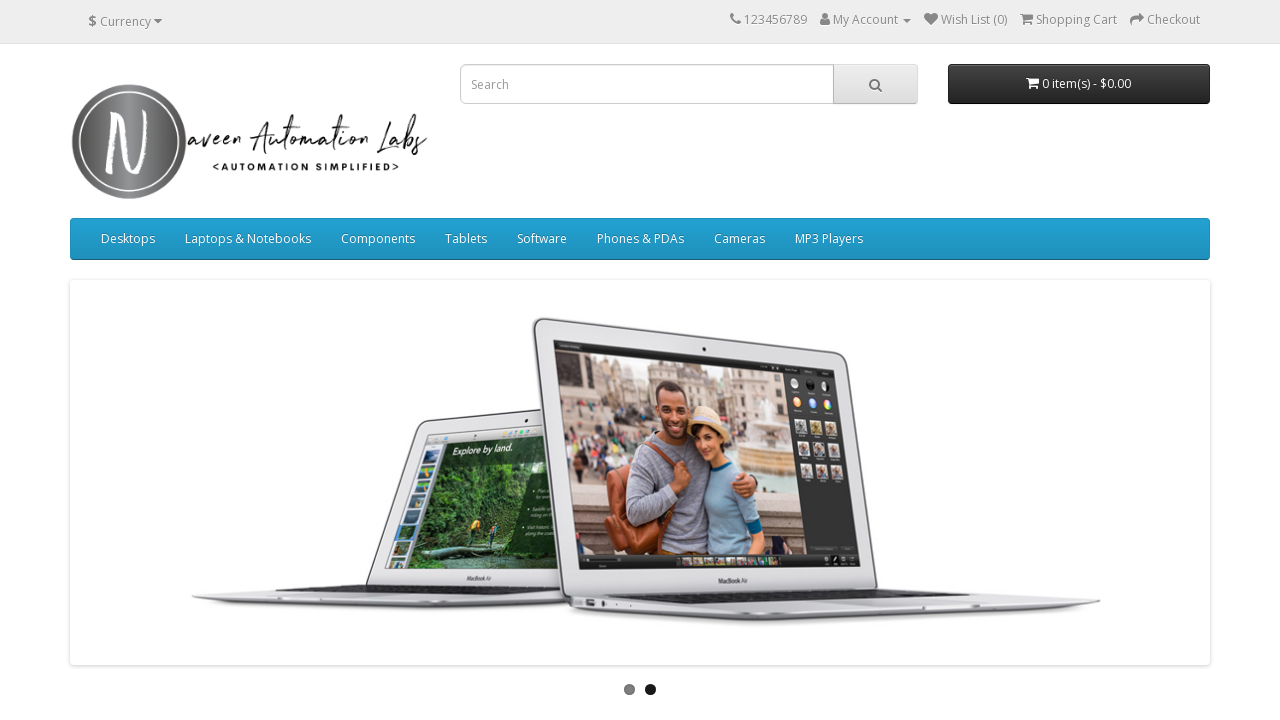

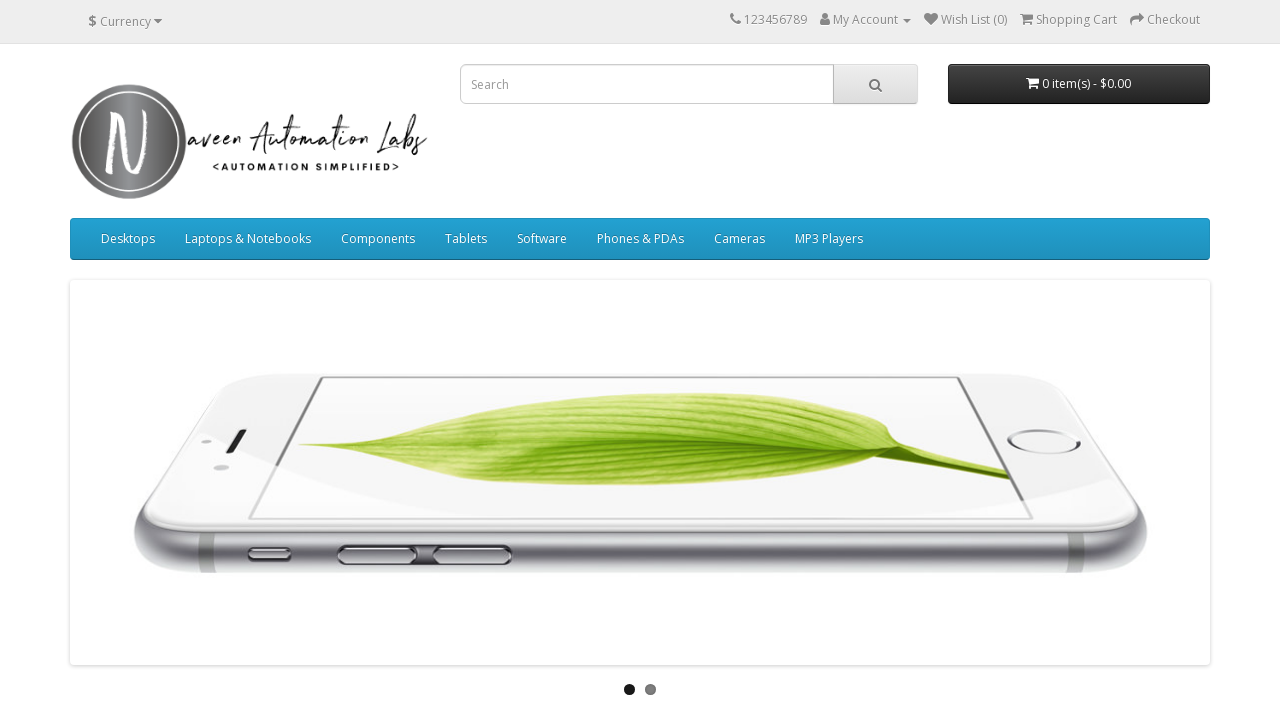